Navigates to Spotify homepage and verifies the page title

Starting URL: http://www.spotify.com

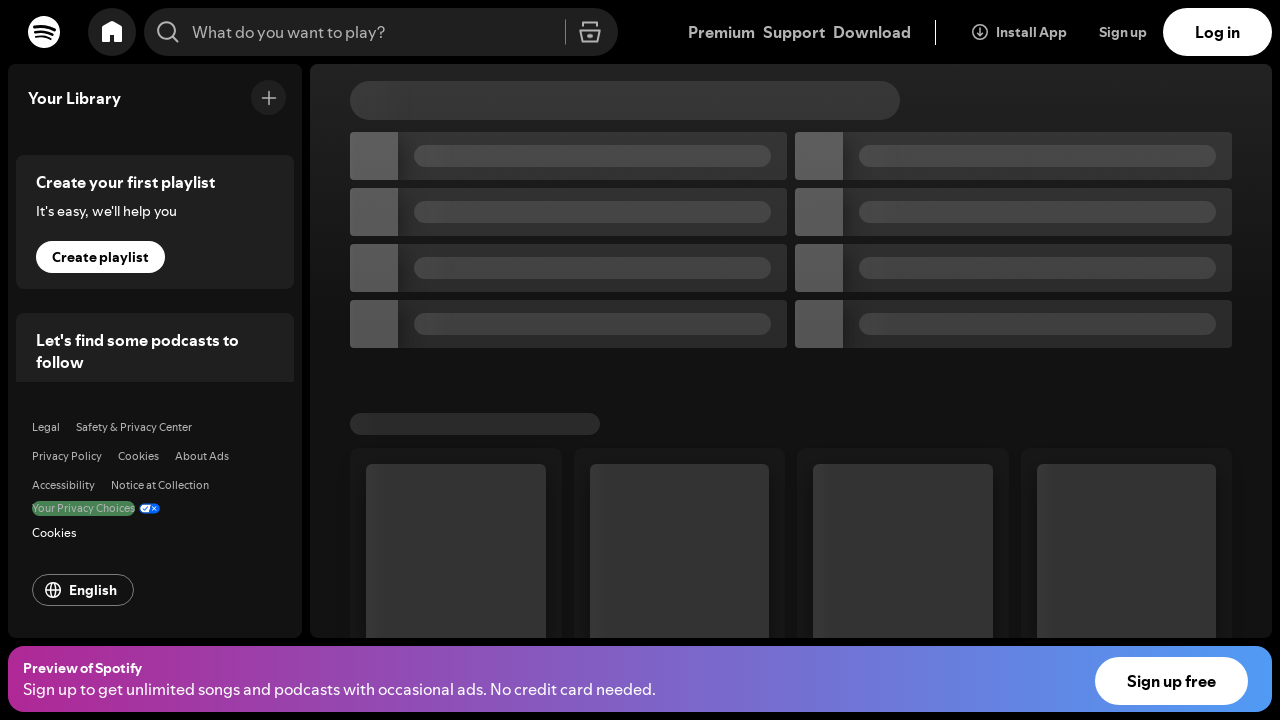

Waited for page to load (domcontentloaded state)
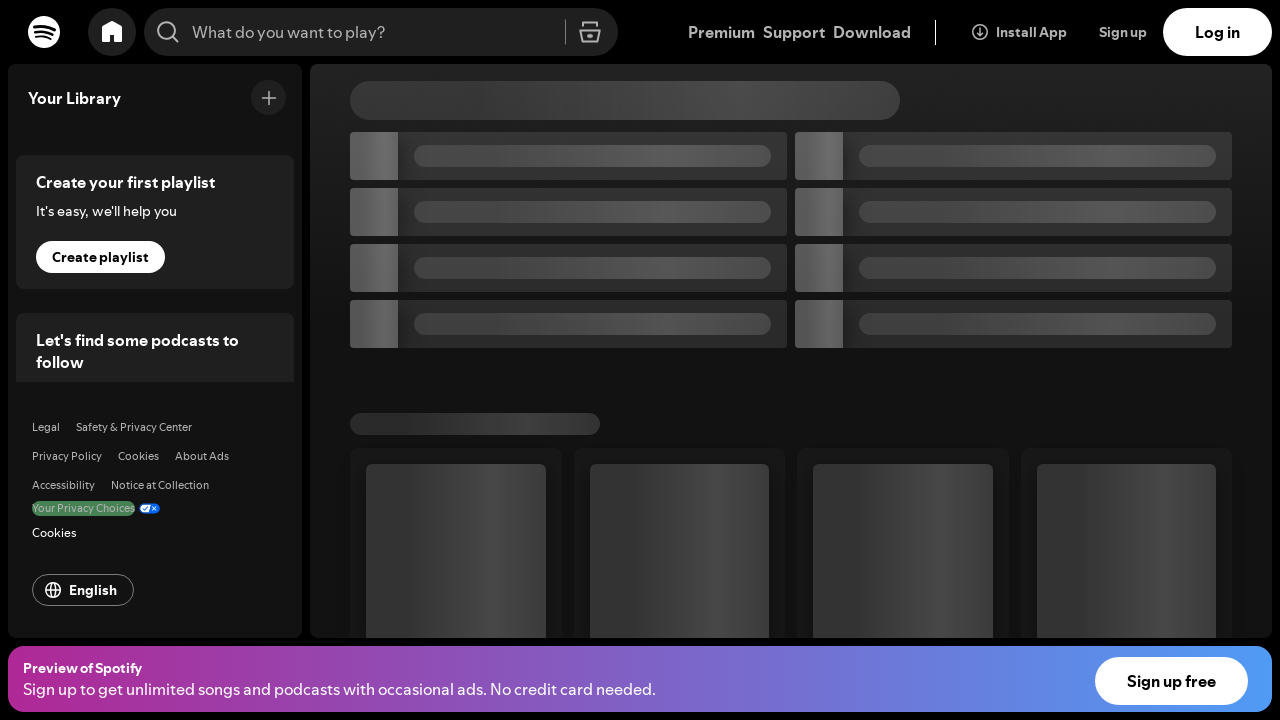

Retrieved page title: Spotify - Web Player: Music for everyone
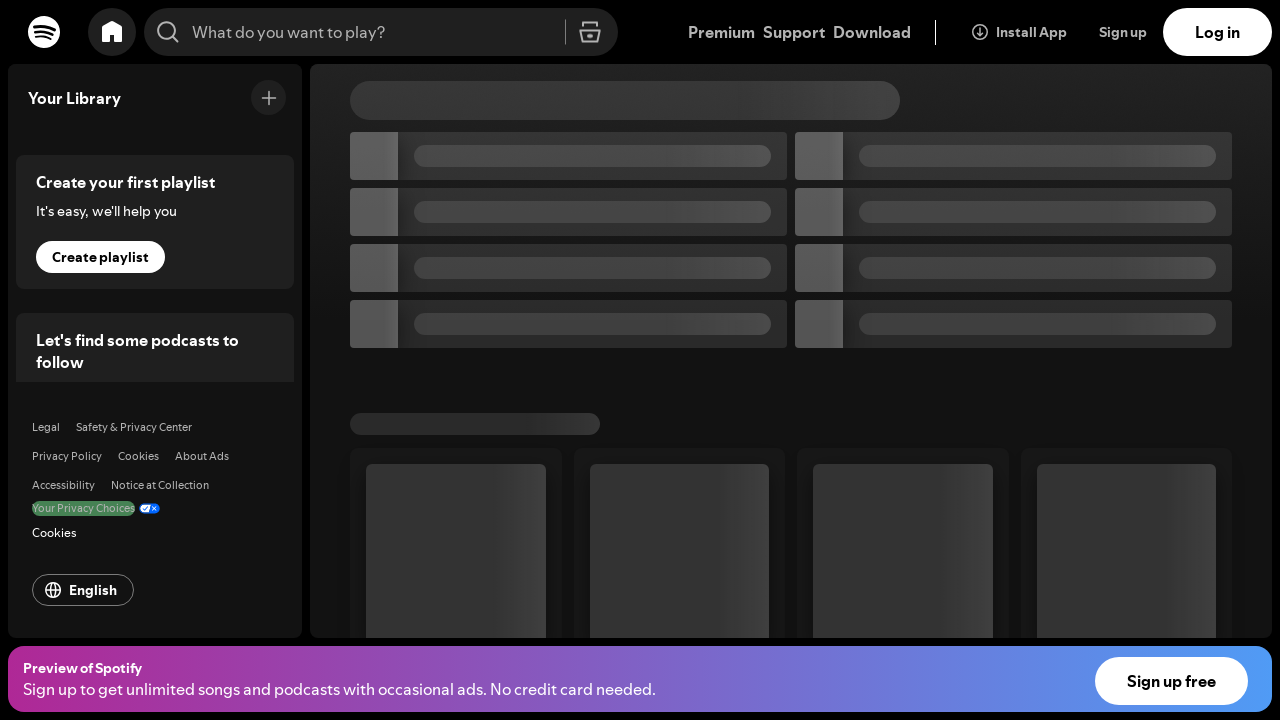

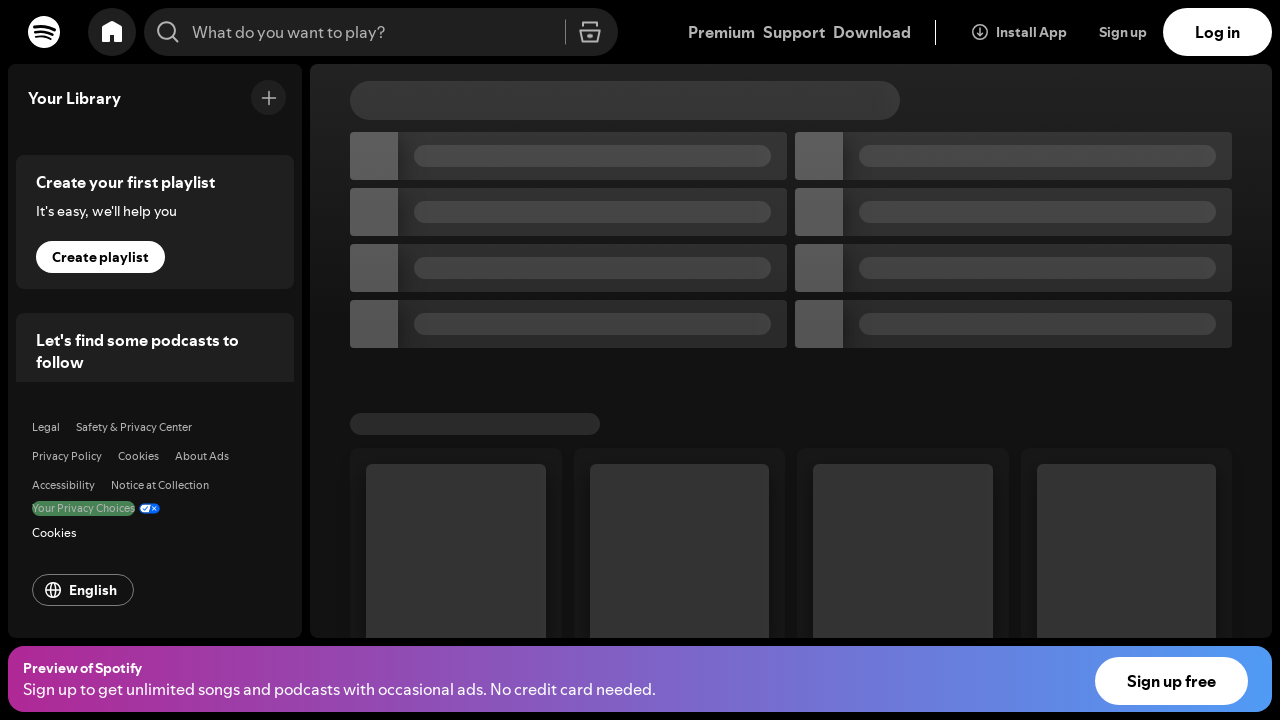